Navigates to the DemoBlaze e-commerce demo site and verifies that product listings with names and prices are displayed on the homepage.

Starting URL: https://www.demoblaze.com/

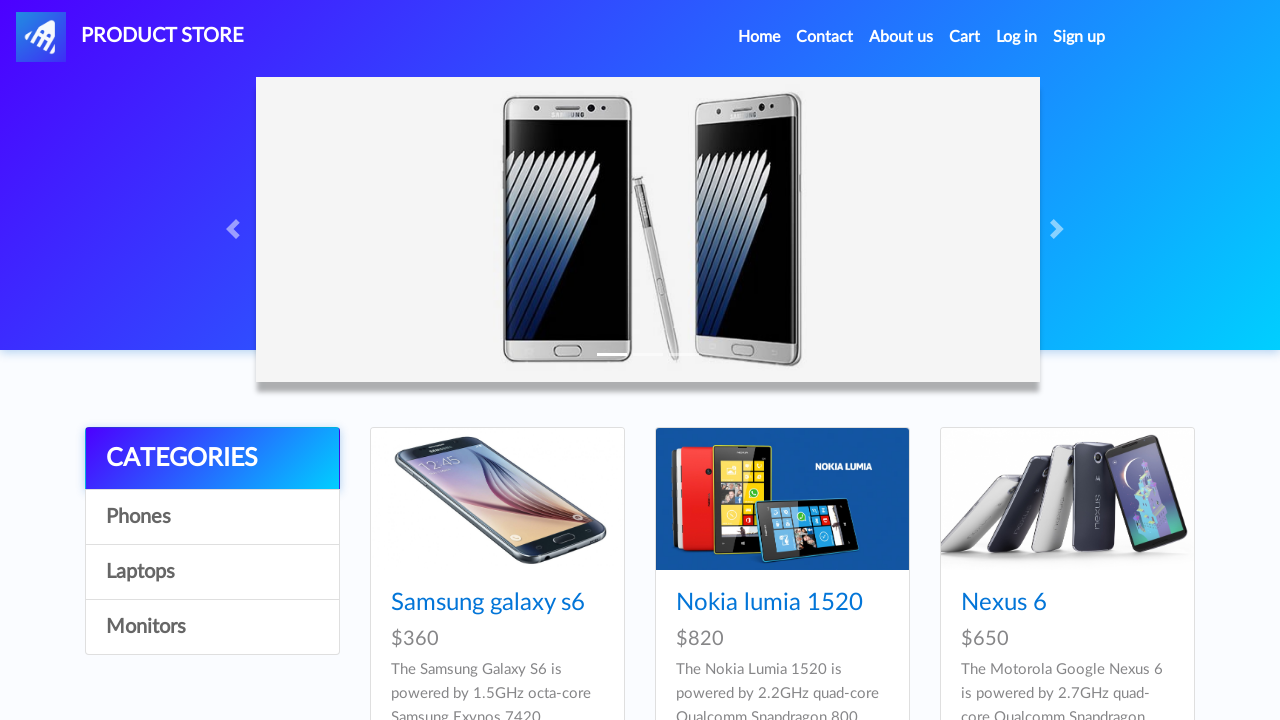

Navigated to DemoBlaze e-commerce homepage
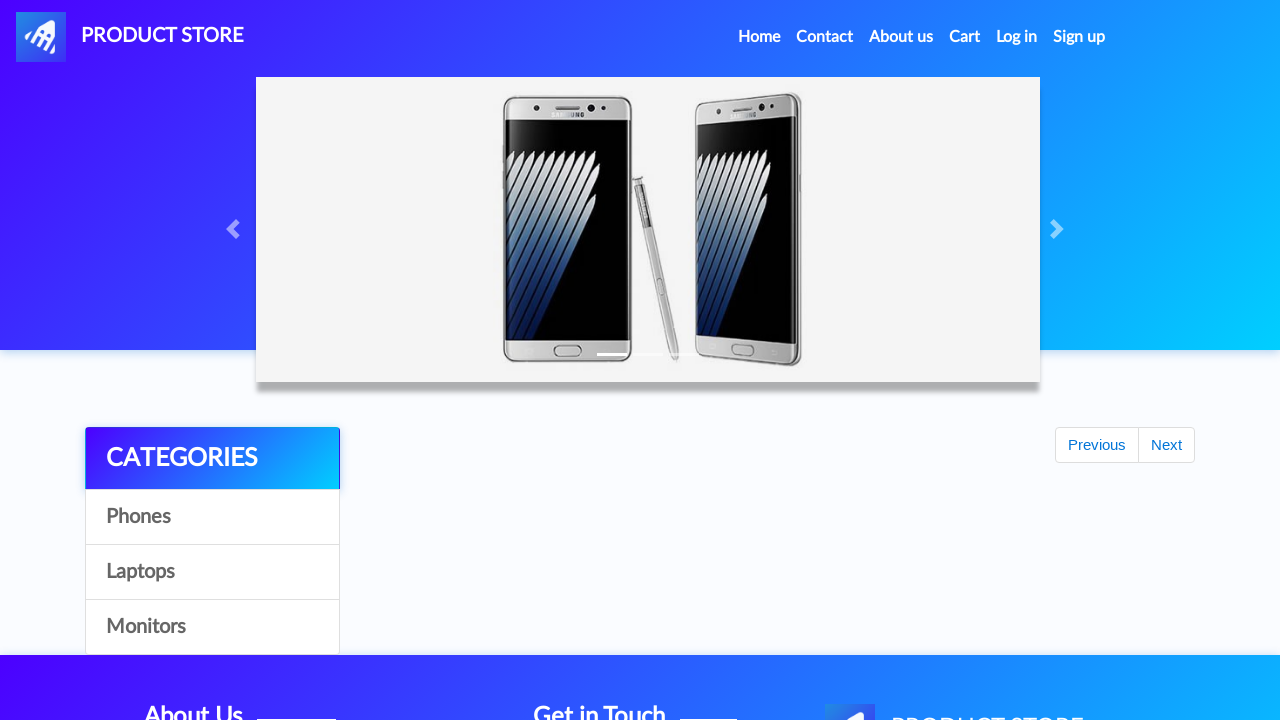

Product listings loaded on the page
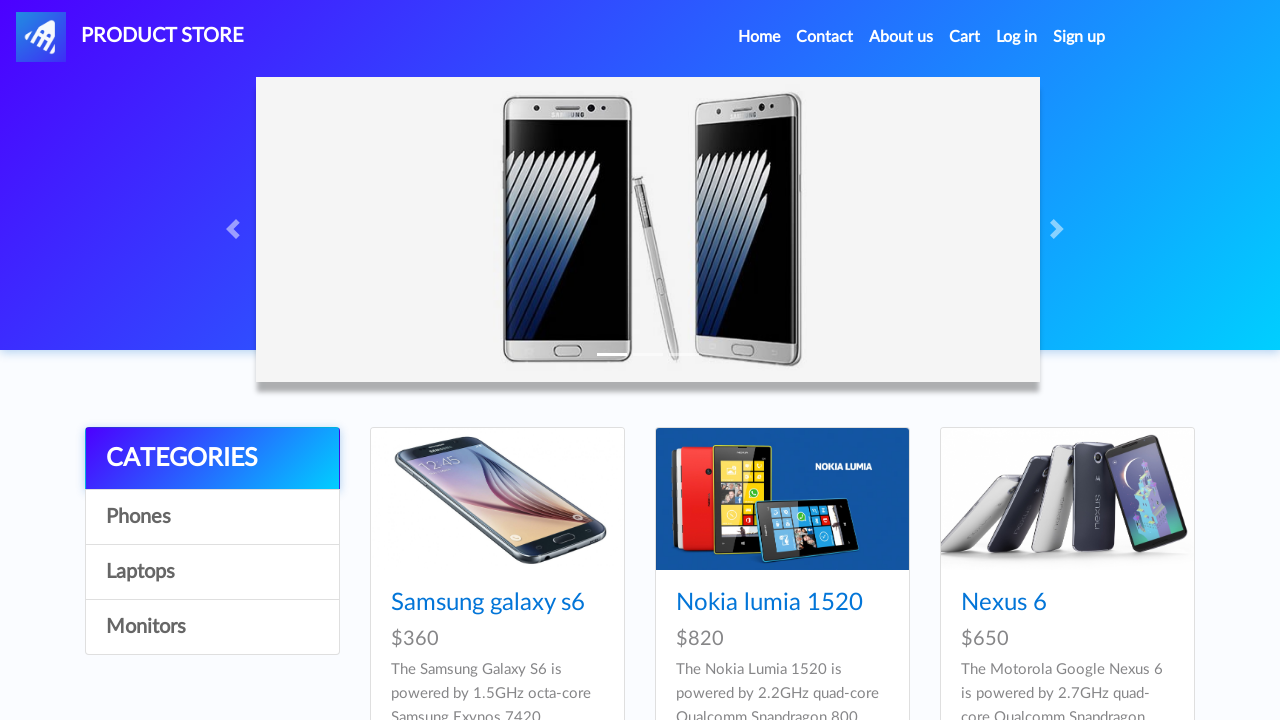

Product names verified as displayed
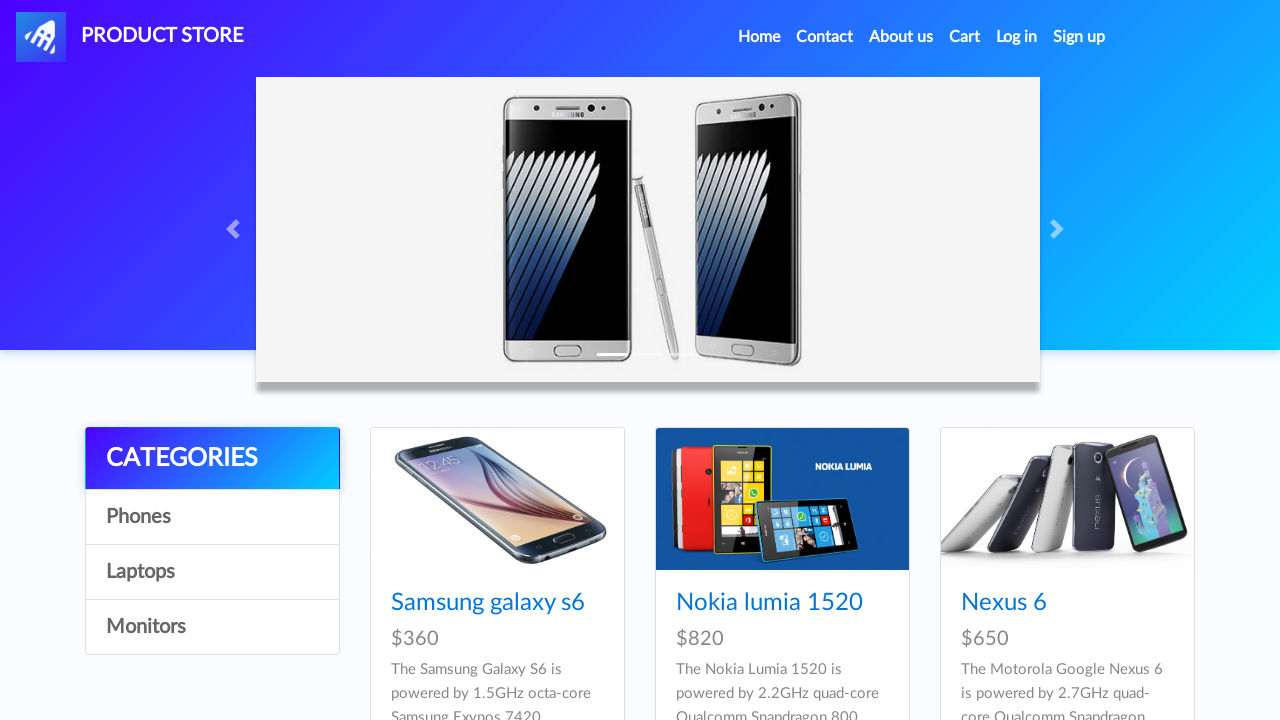

Product prices verified as displayed
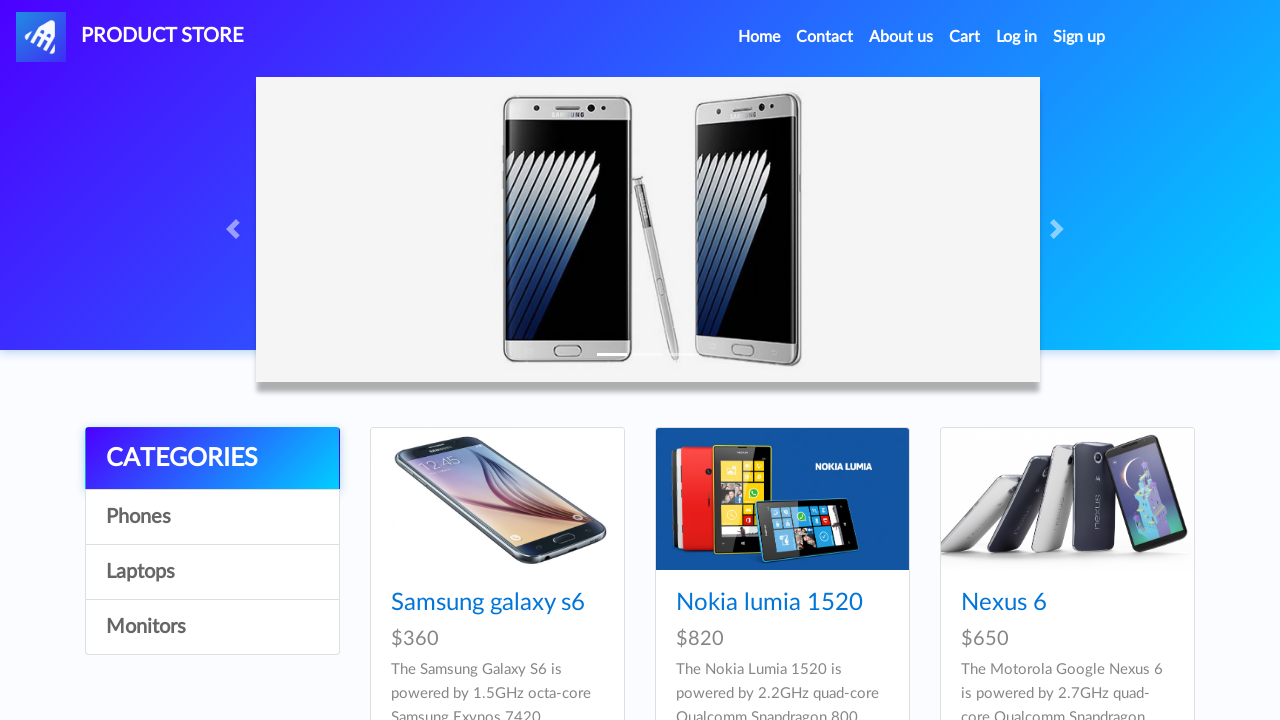

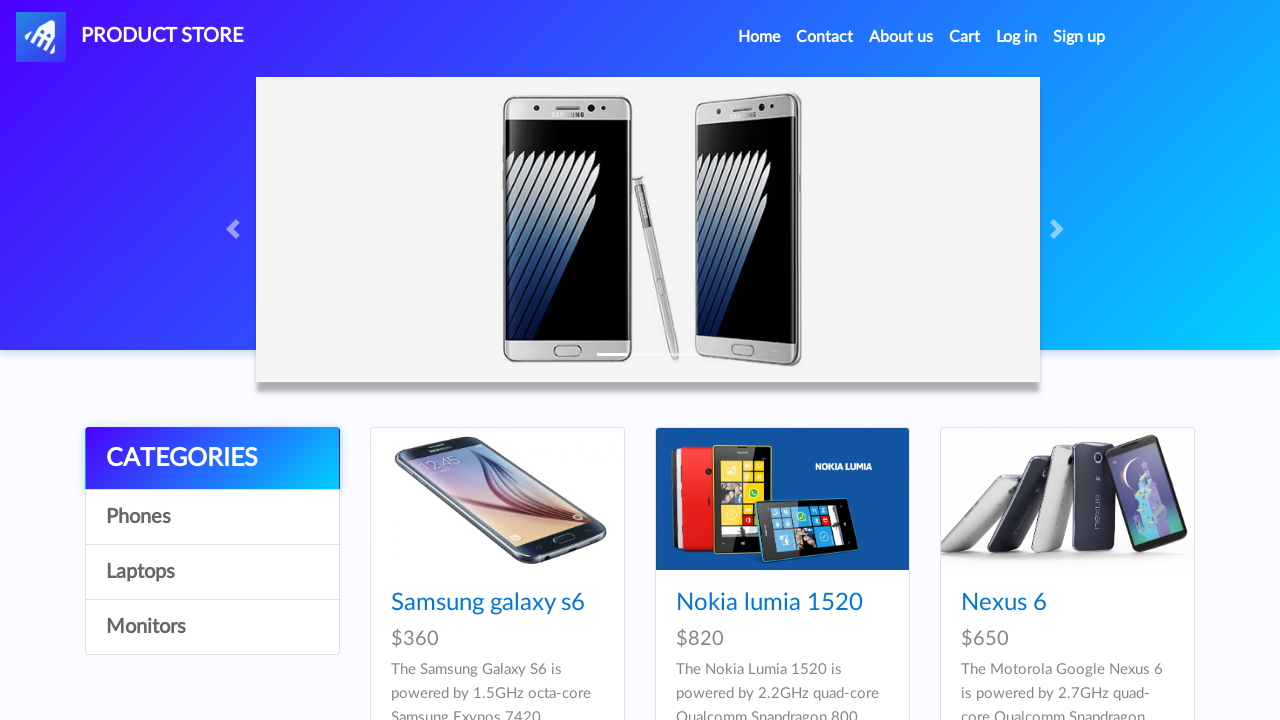